Tests the ability to inject jQuery and jQuery Growl library into a page via JavaScript execution, then displays various notification messages (standard, error, notice, warning) in the browser.

Starting URL: http://the-internet.herokuapp.com

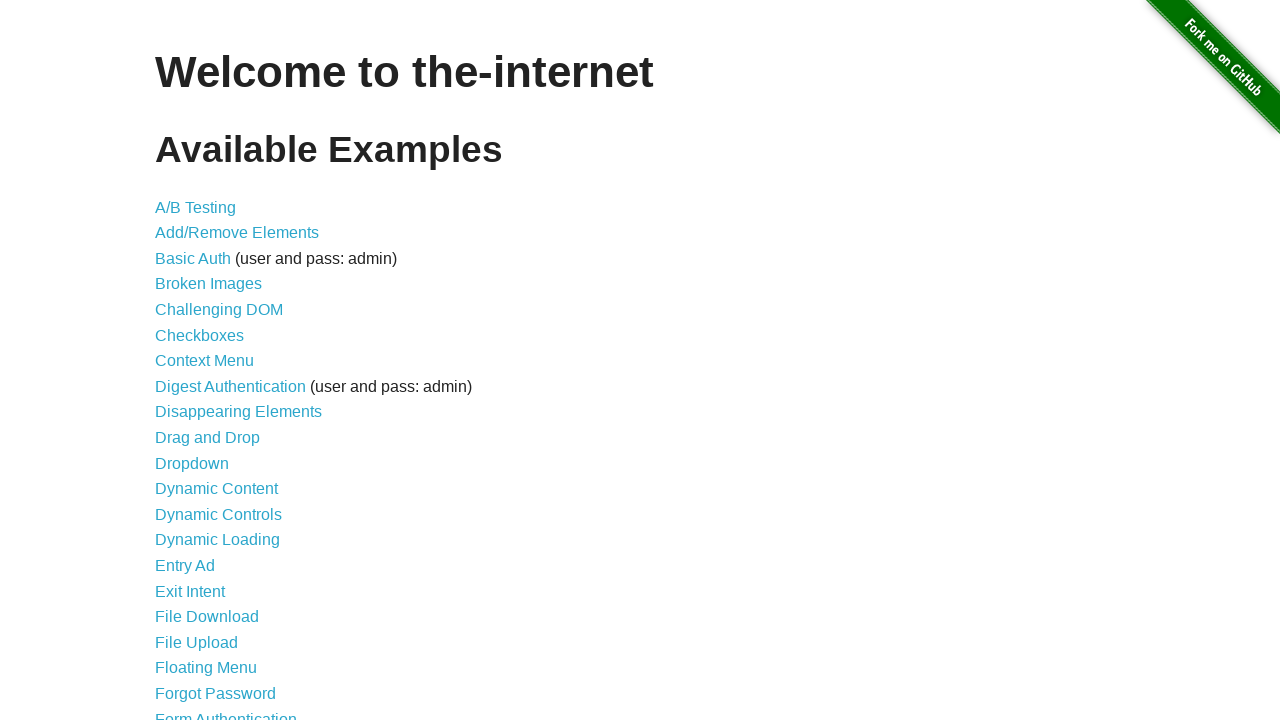

Navigated to the-internet.herokuapp.com
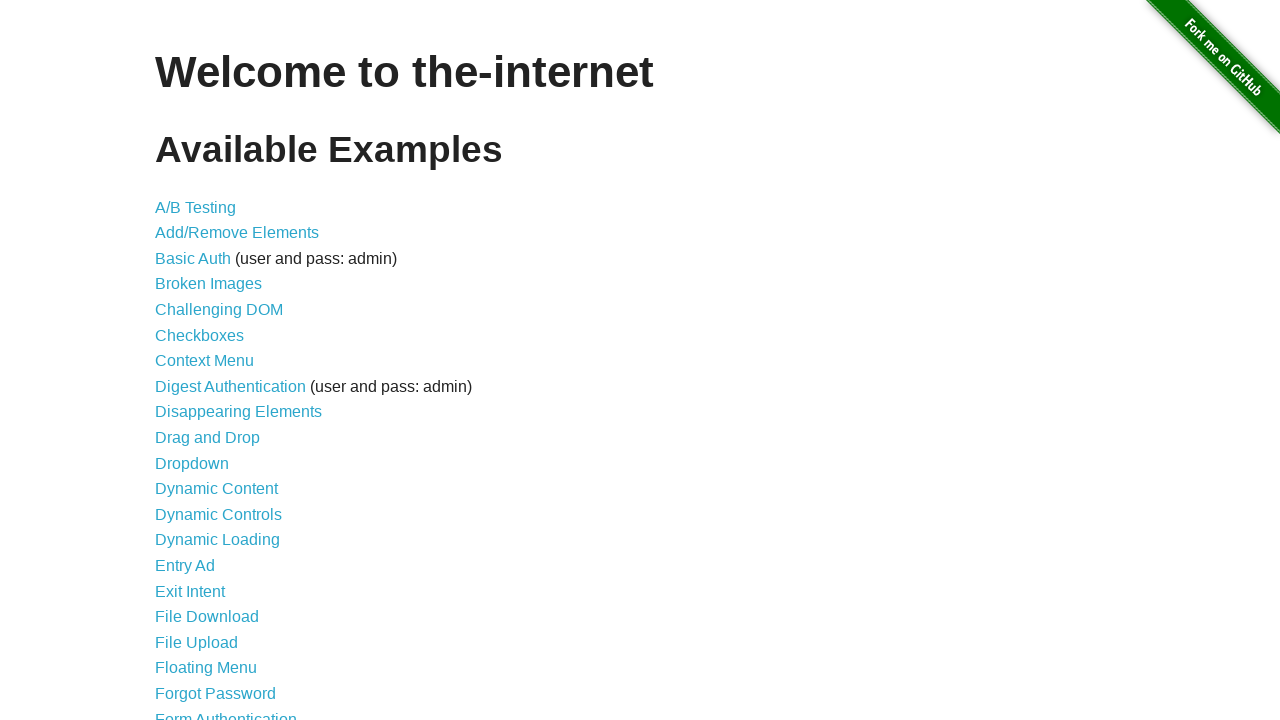

Injected jQuery library into the page
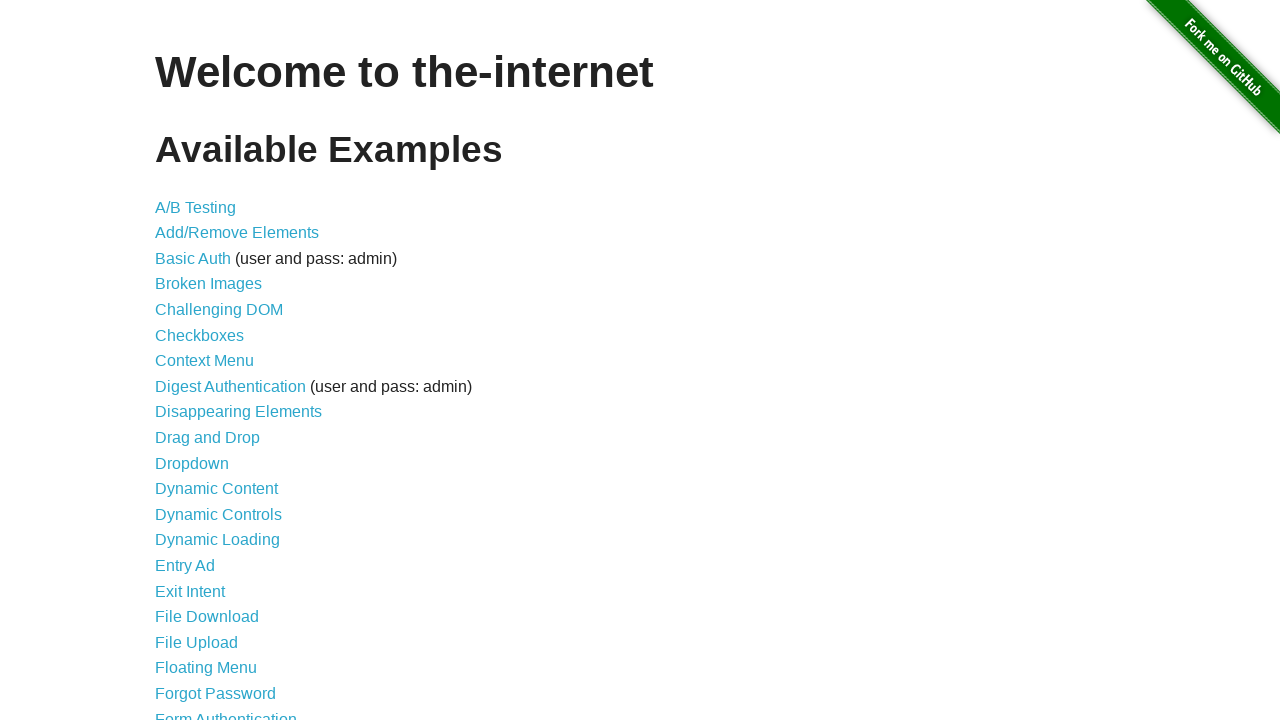

Injected jQuery Growl JavaScript library
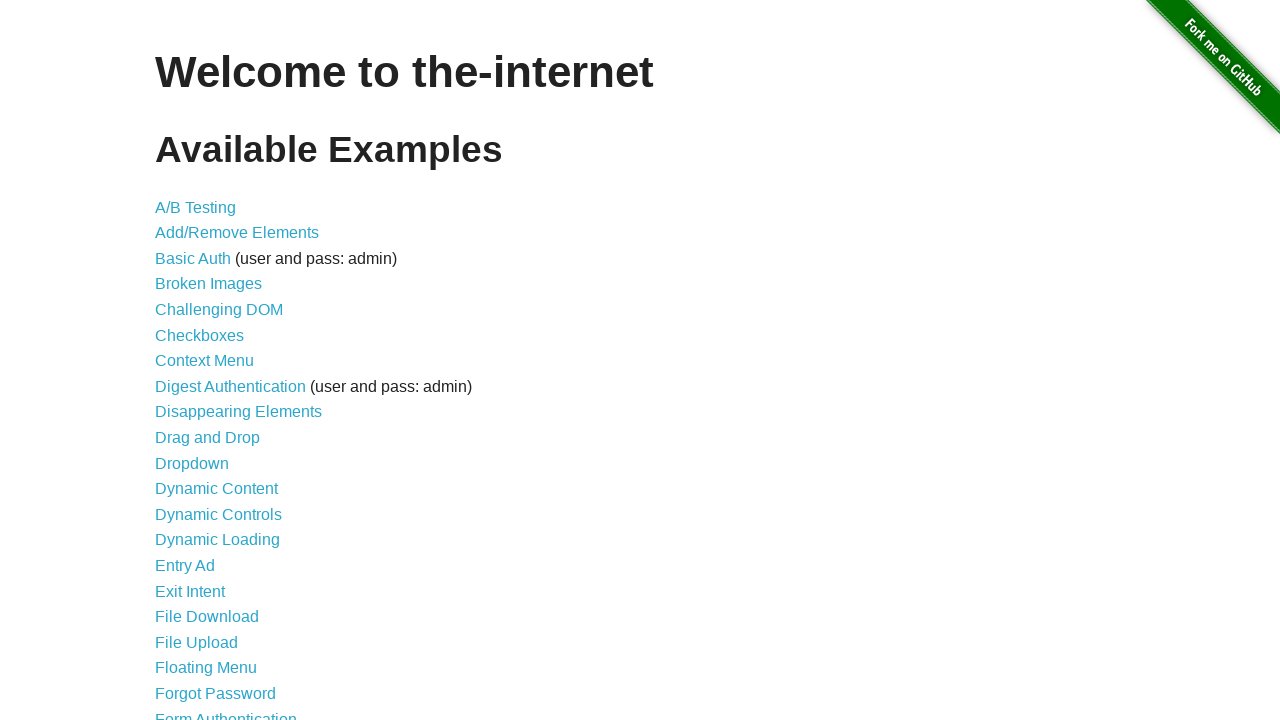

Injected jQuery Growl CSS styles
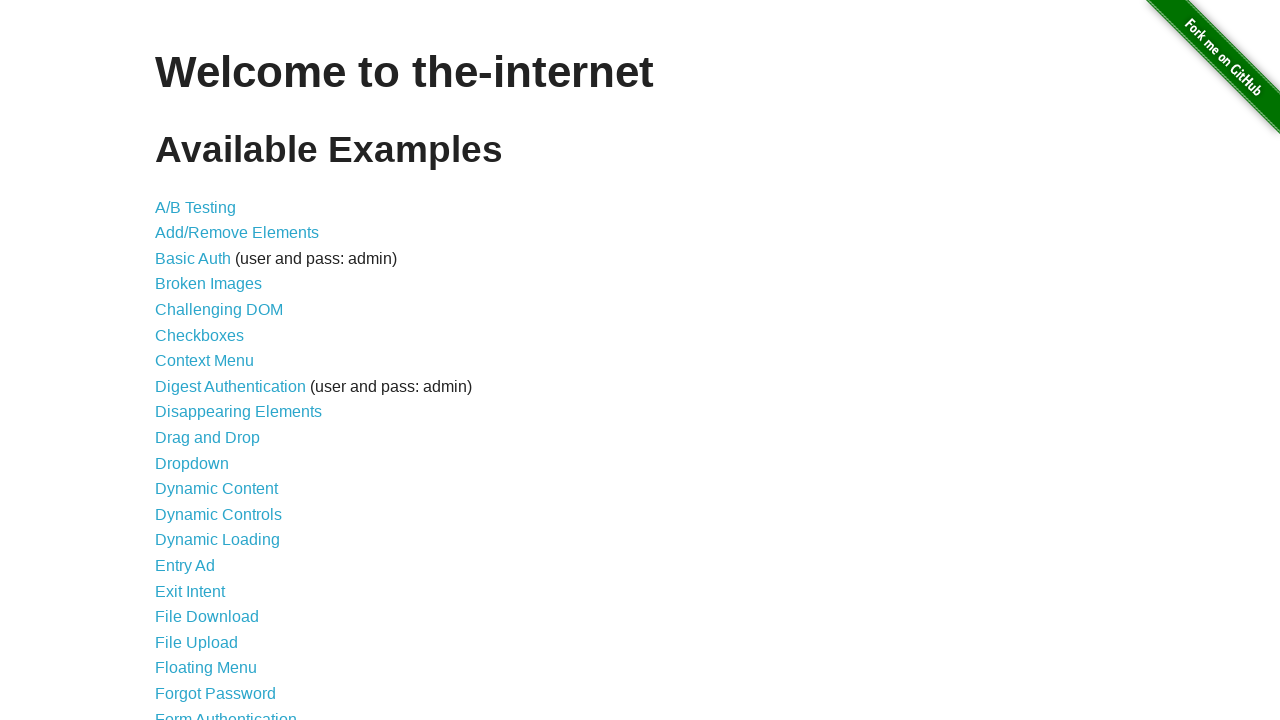

Waited for scripts to load
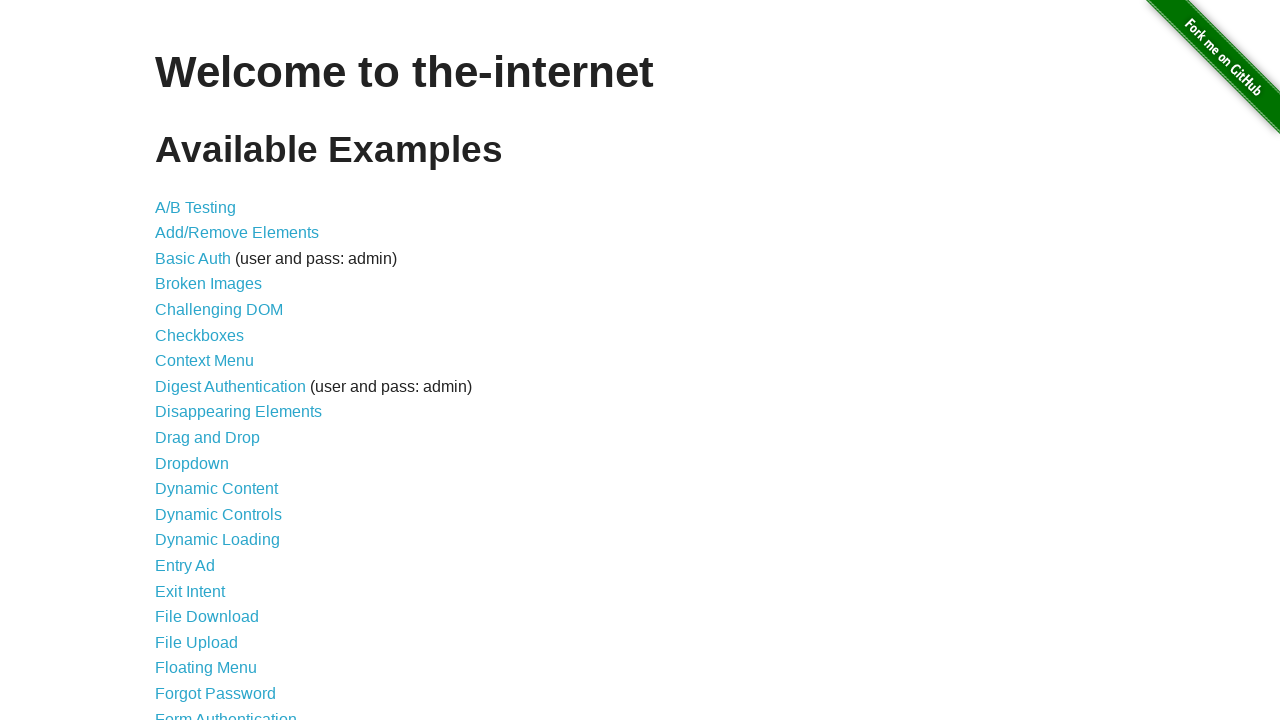

Displayed standard growl notification with title 'GET' and message '/'
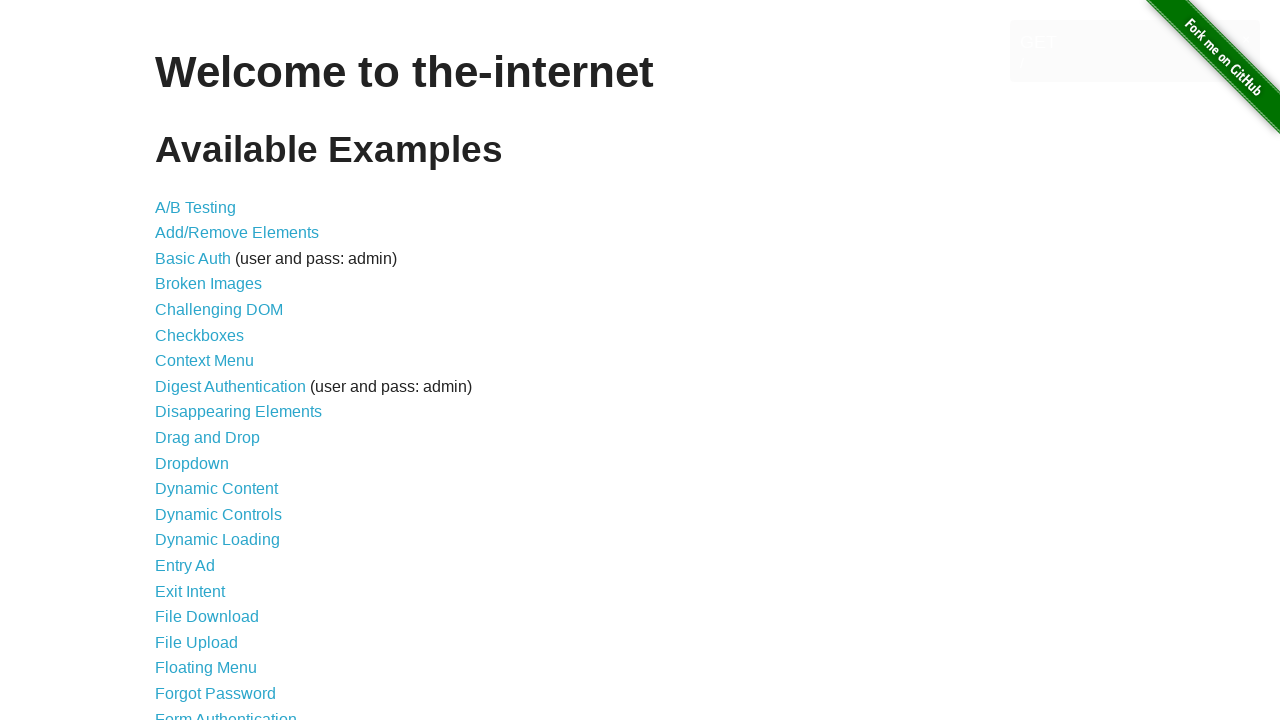

Displayed error growl notification
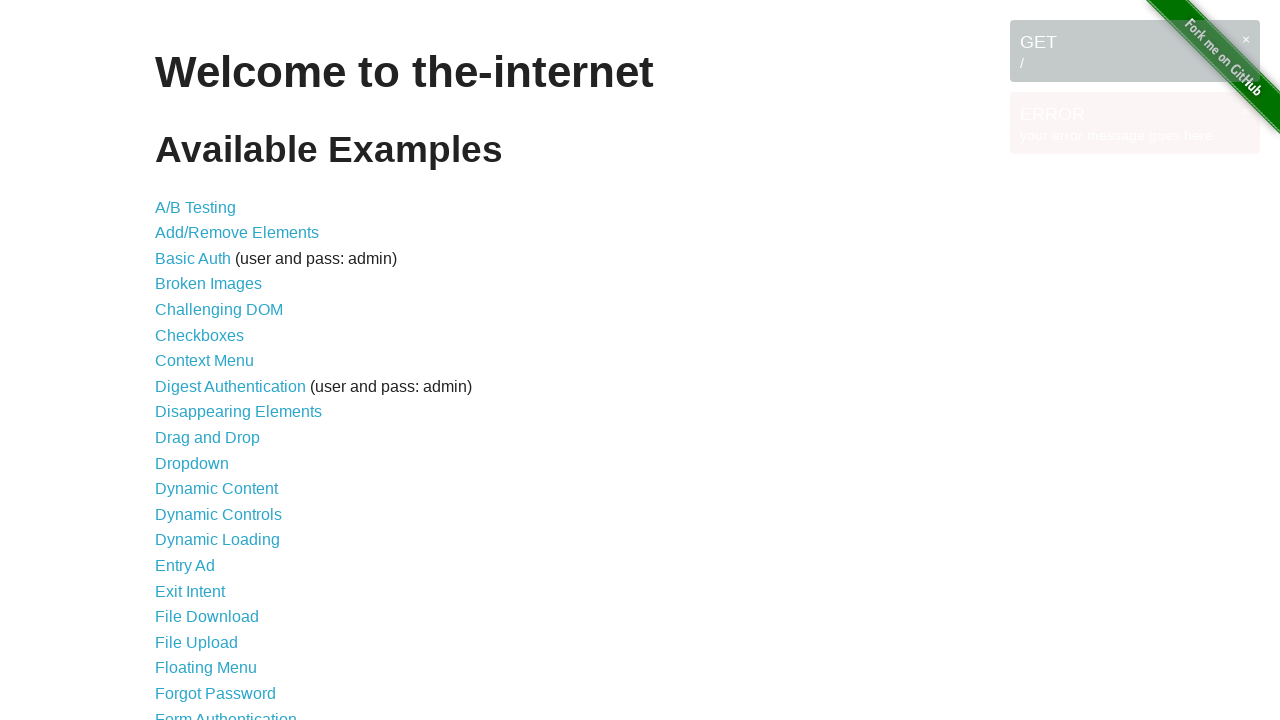

Displayed notice growl notification
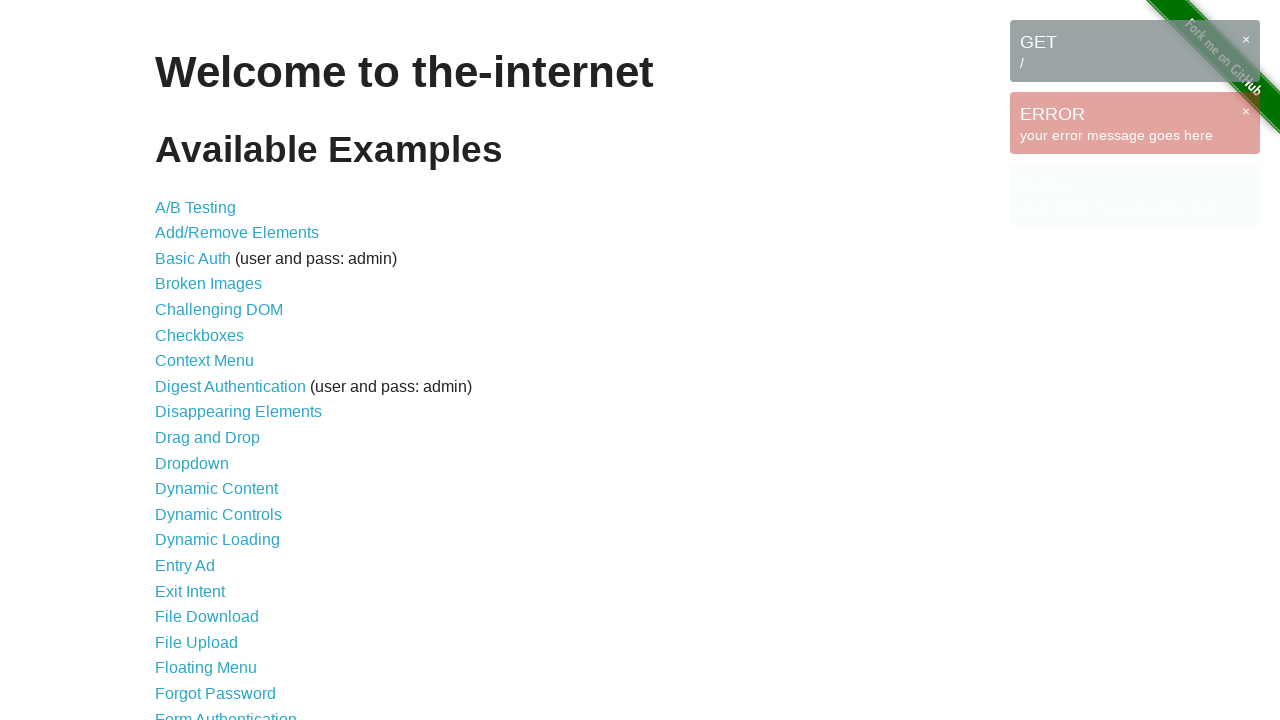

Displayed warning growl notification
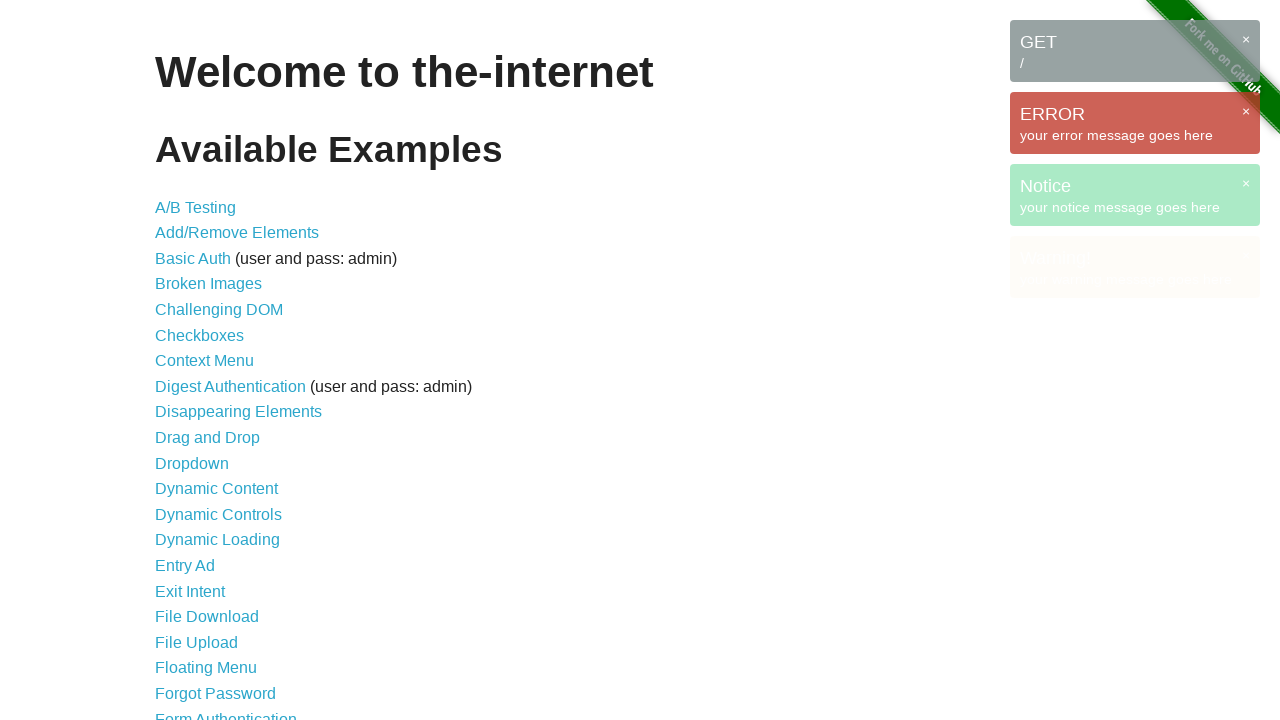

Waited for all growl notifications to be visible
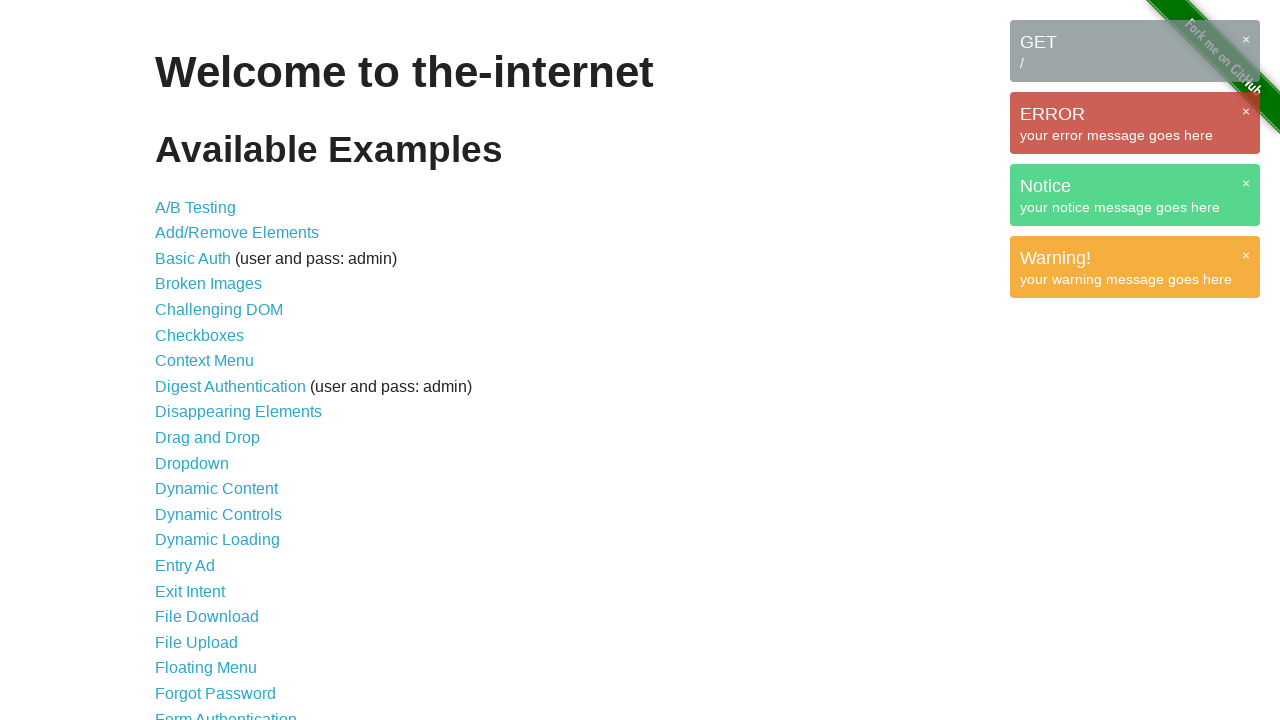

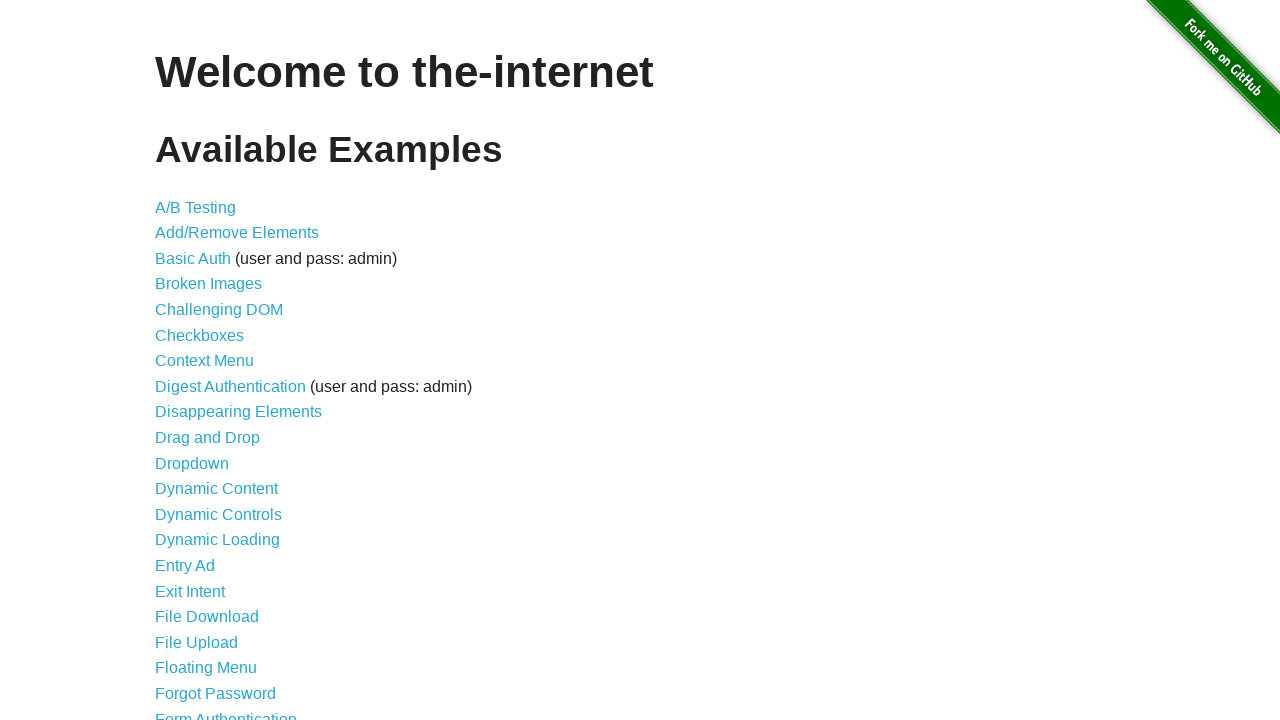